Opens YouTube homepage in a browser

Starting URL: https://www.youtube.com

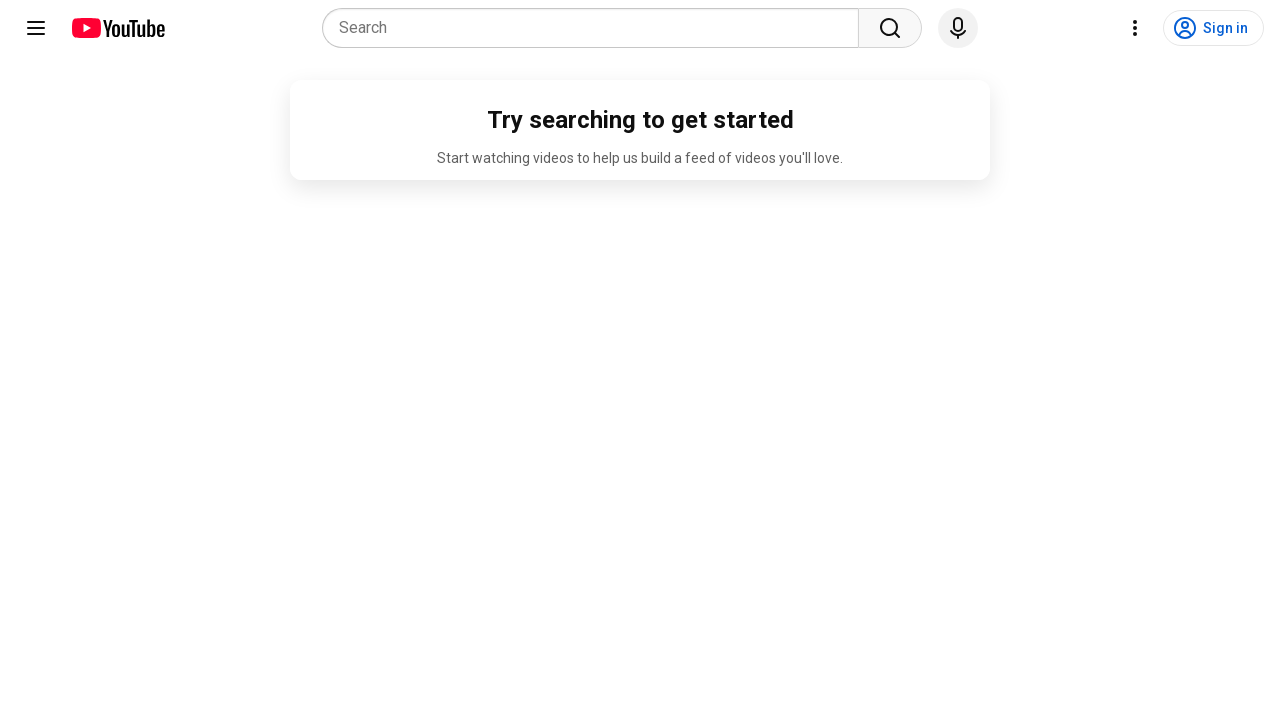

Opened YouTube homepage
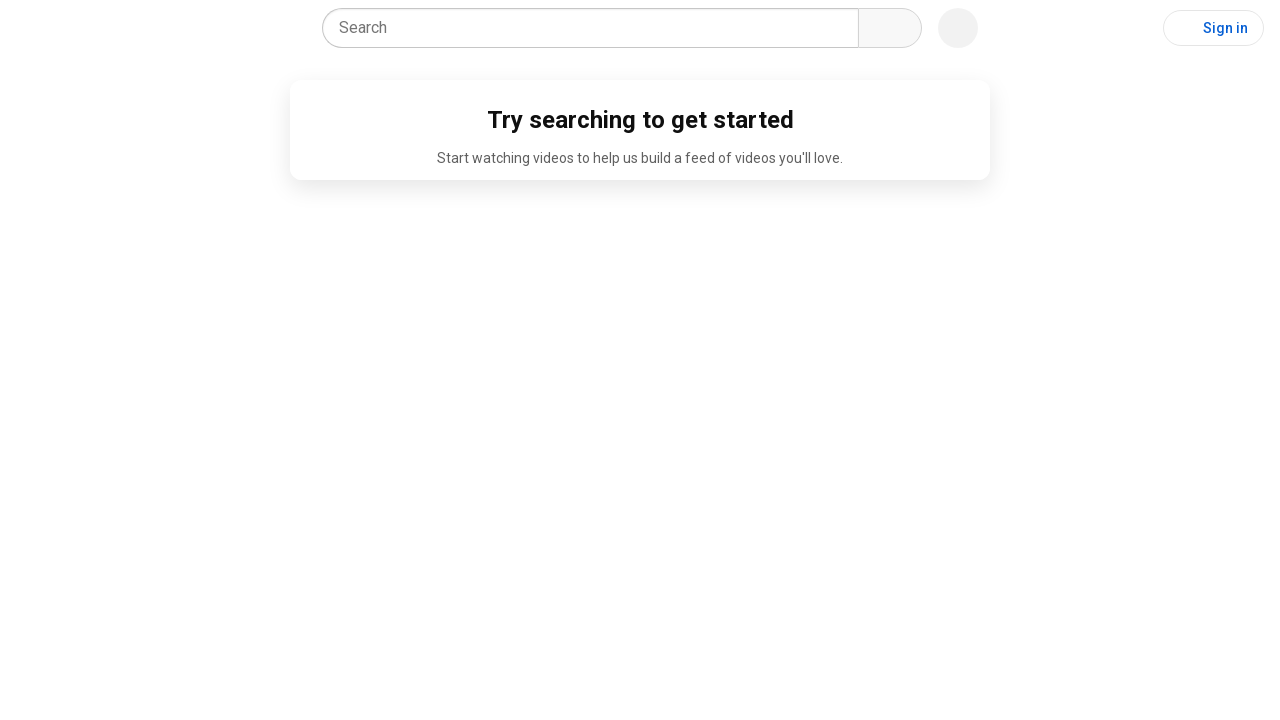

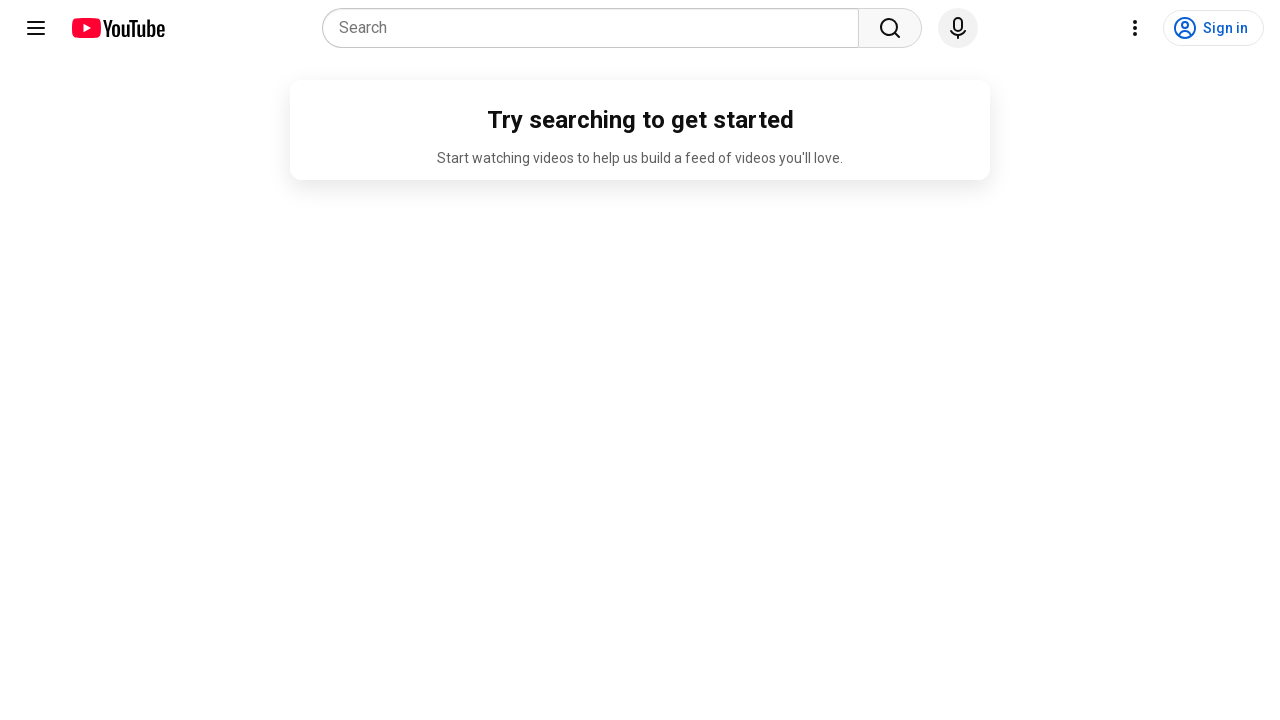